Completes a three-part riddle challenge by solving the Riddle of Stone, using its answer for the Riddle of Secrets, and identifying the richest merchant in the Two Merchants challenge

Starting URL: https://techstepacademy.com/trial-of-the-stones

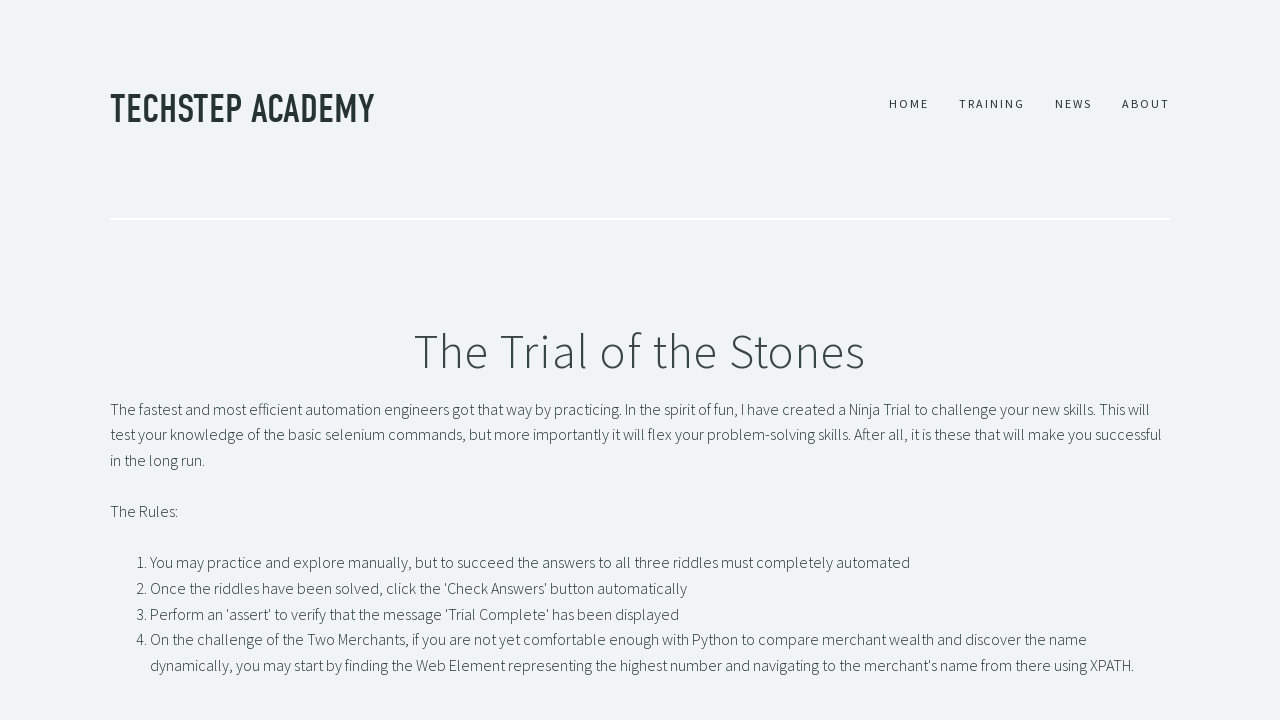

Filled Riddle of Stone input with 'rock' on input[id="r1Input"]
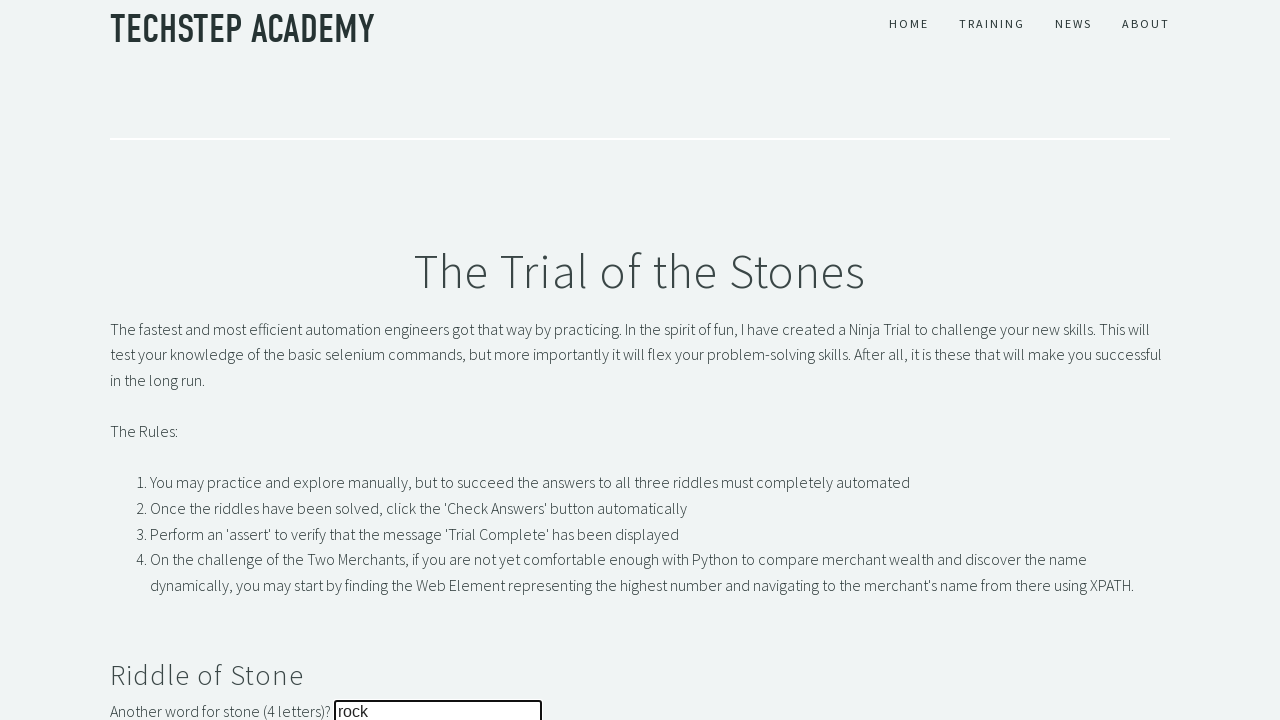

Submitted answer for Riddle of Stone at (145, 360) on button[id="r1Btn"]
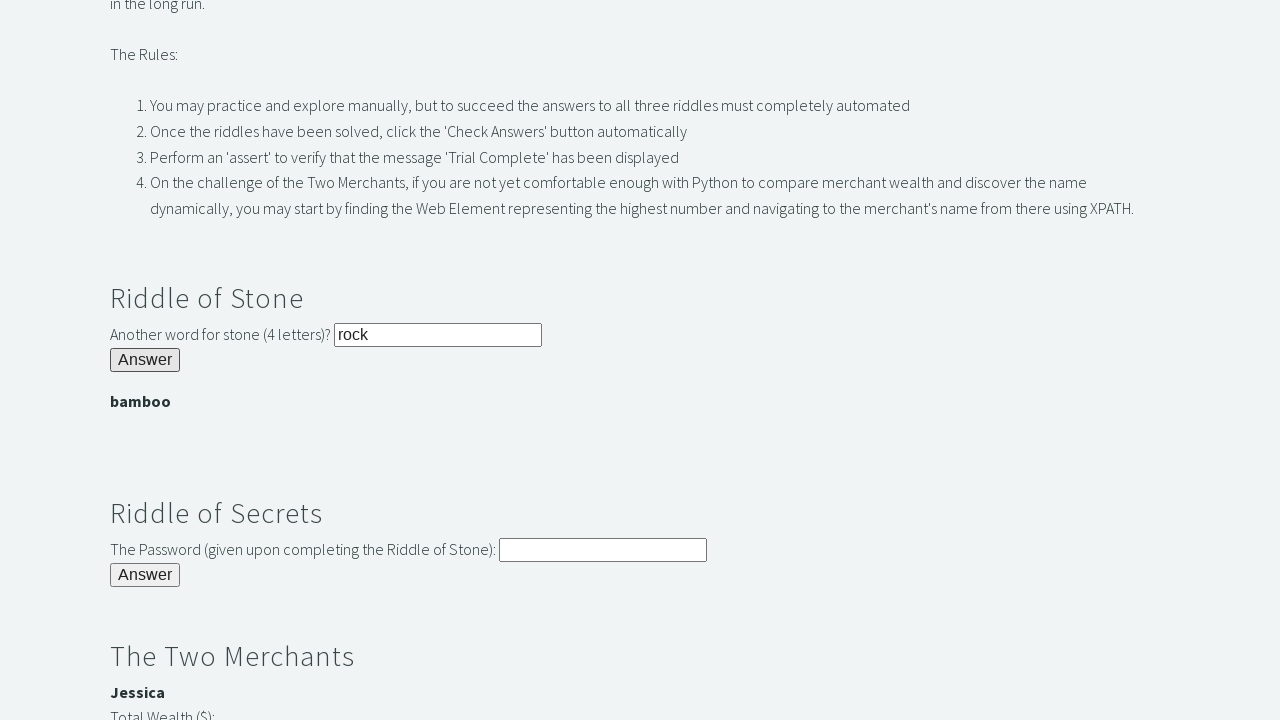

Extracted Riddle of Stone answer: bamboo
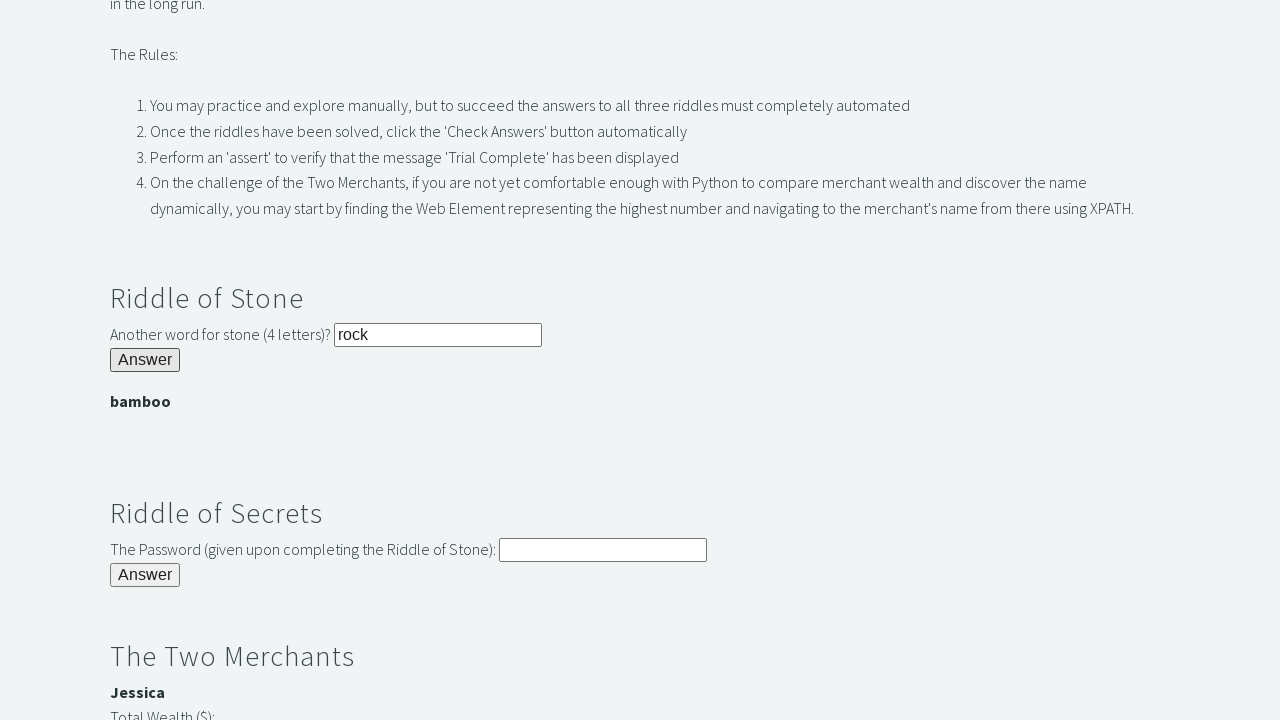

Filled Riddle of Secrets input with Stone answer on input[id="r2Input"]
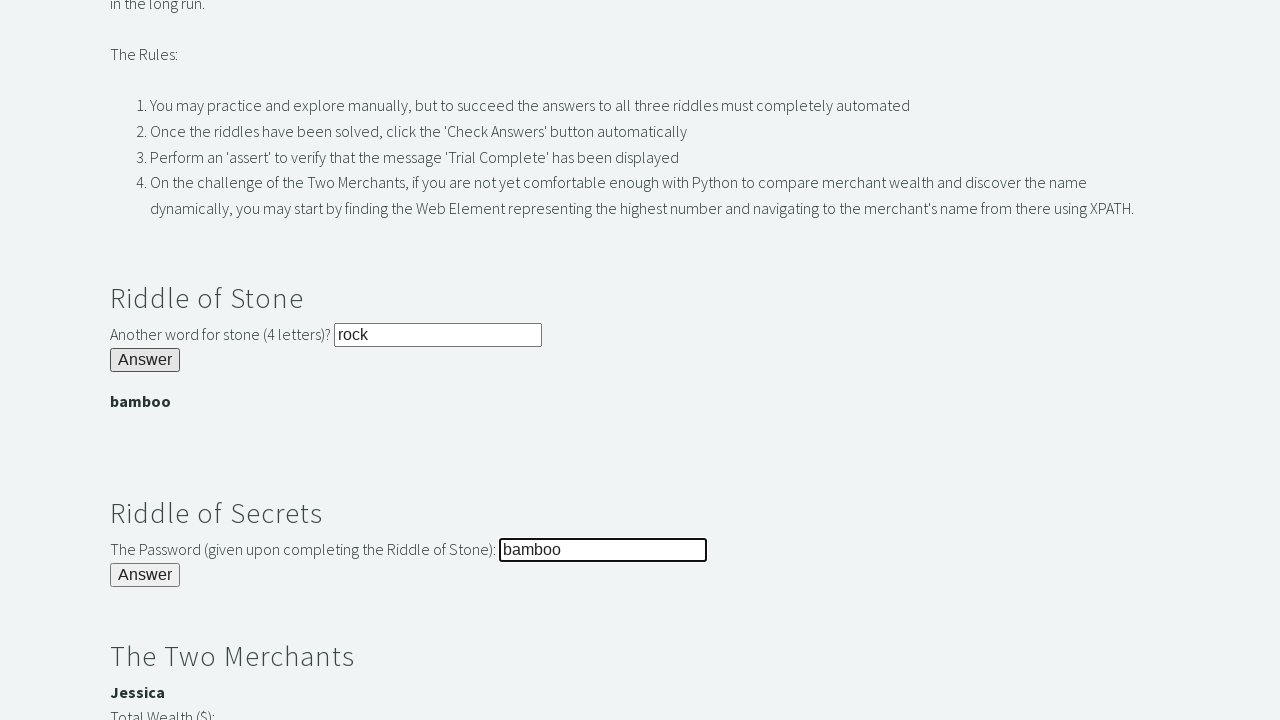

Submitted answer for Riddle of Secrets at (145, 575) on button#r2Butn
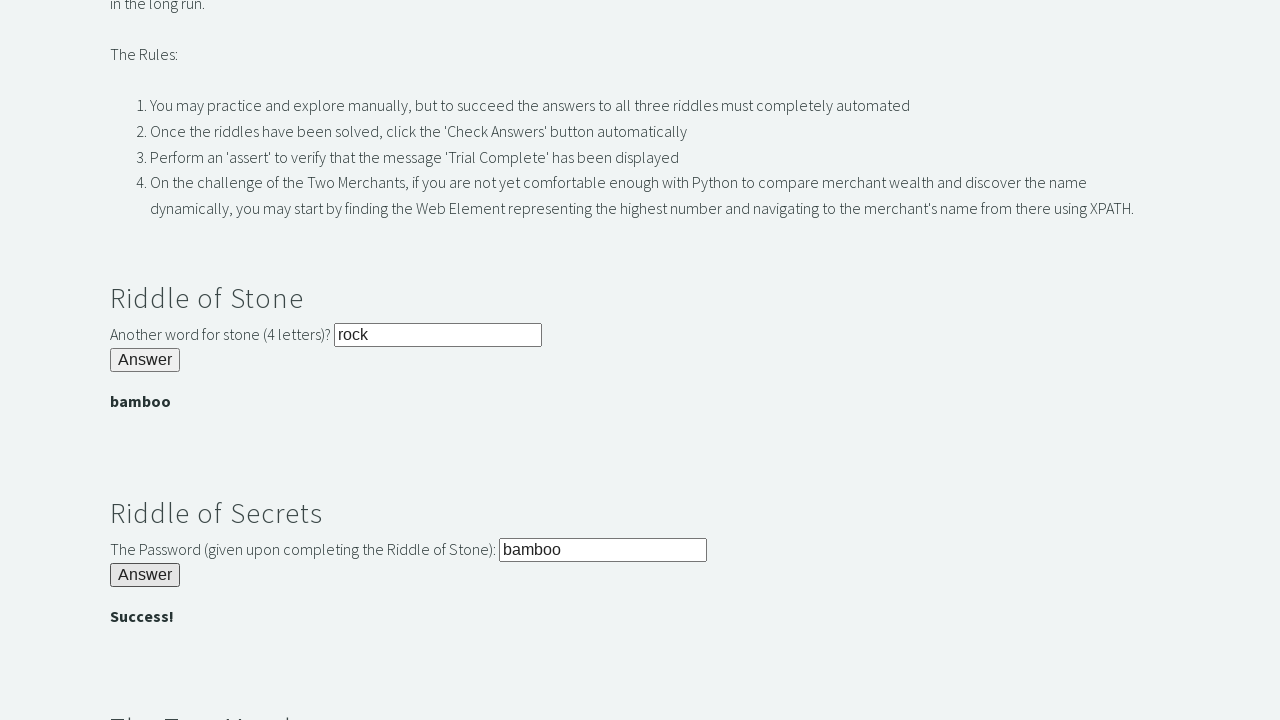

Identified richest merchant: Jessica with amount 3000
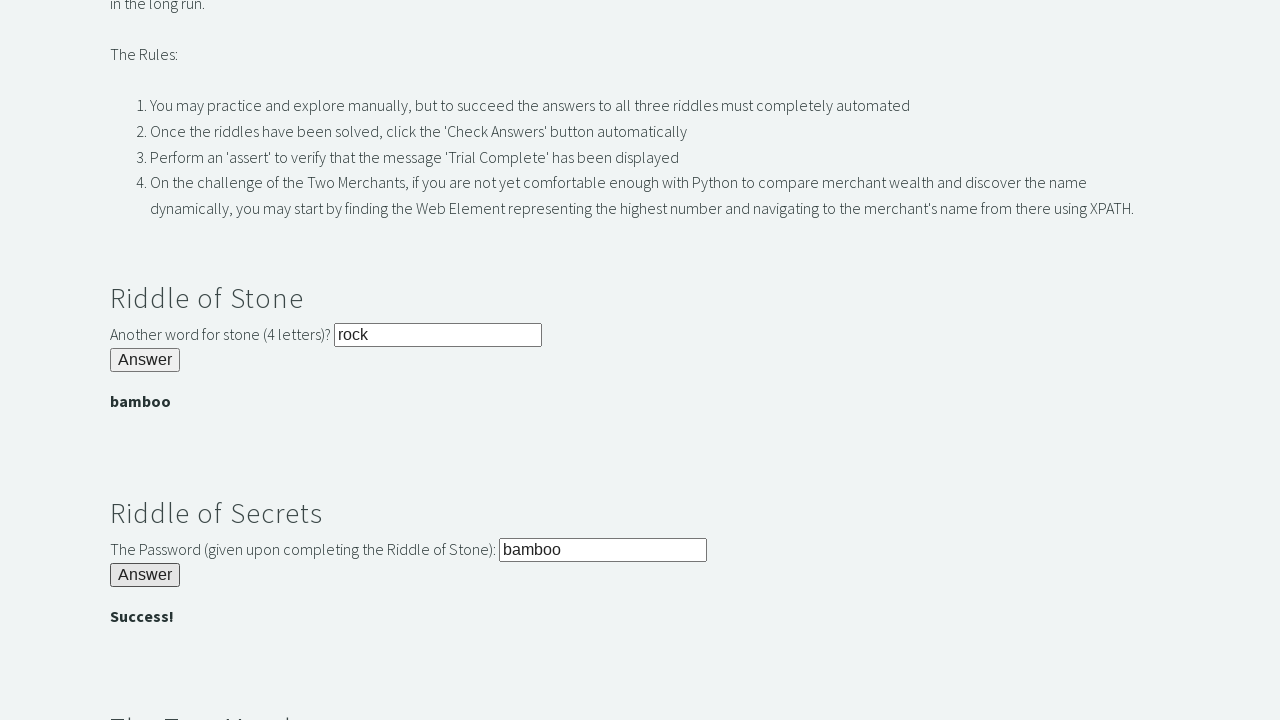

Filled Two Merchants challenge input with richest merchant name on #r3Input
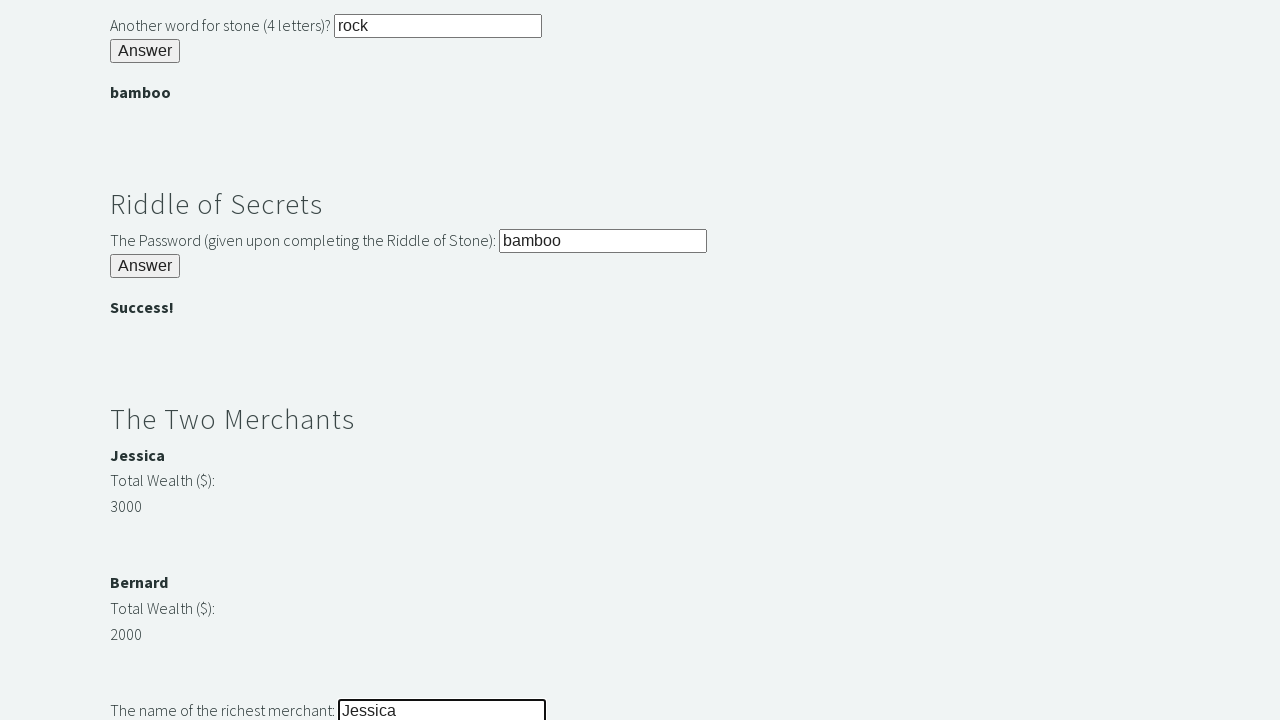

Submitted answer for Two Merchants challenge at (145, 360) on button#r3Butn
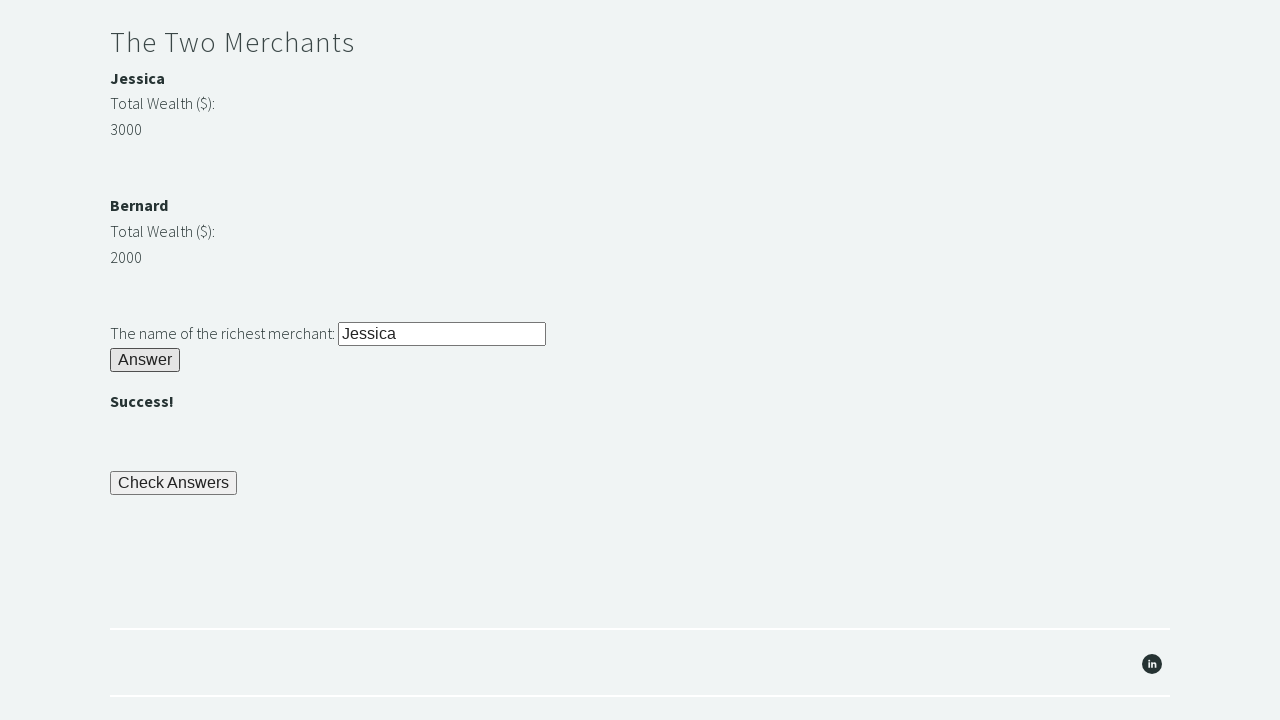

Clicked Check Answer button to verify all solutions at (174, 483) on button[name="checkButn"]
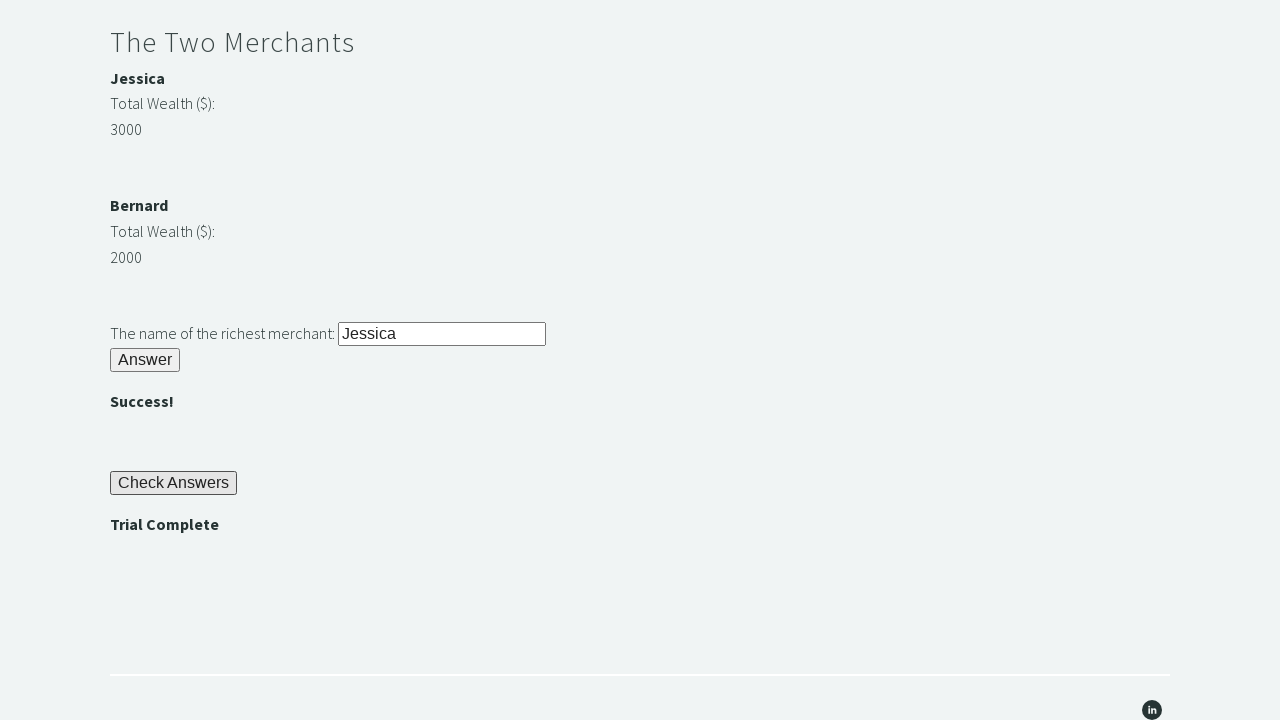

Waited for trial completion banner to appear
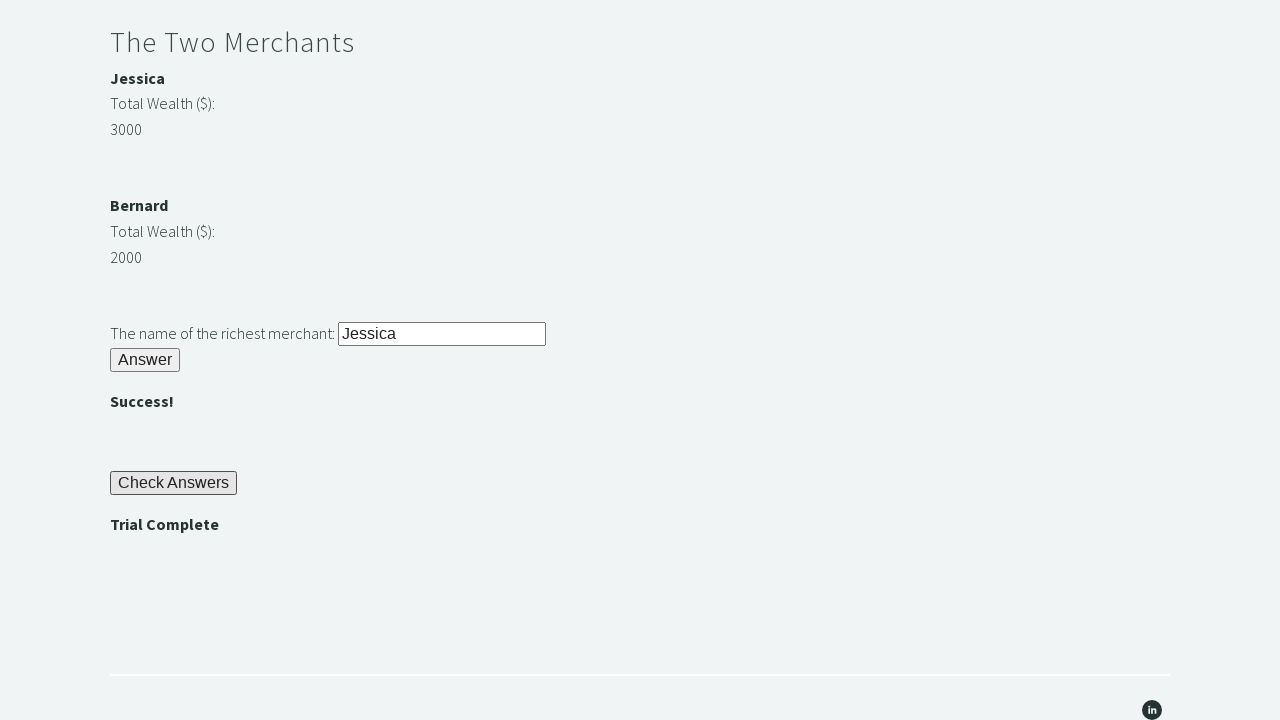

Extracted completion message: Trial Complete
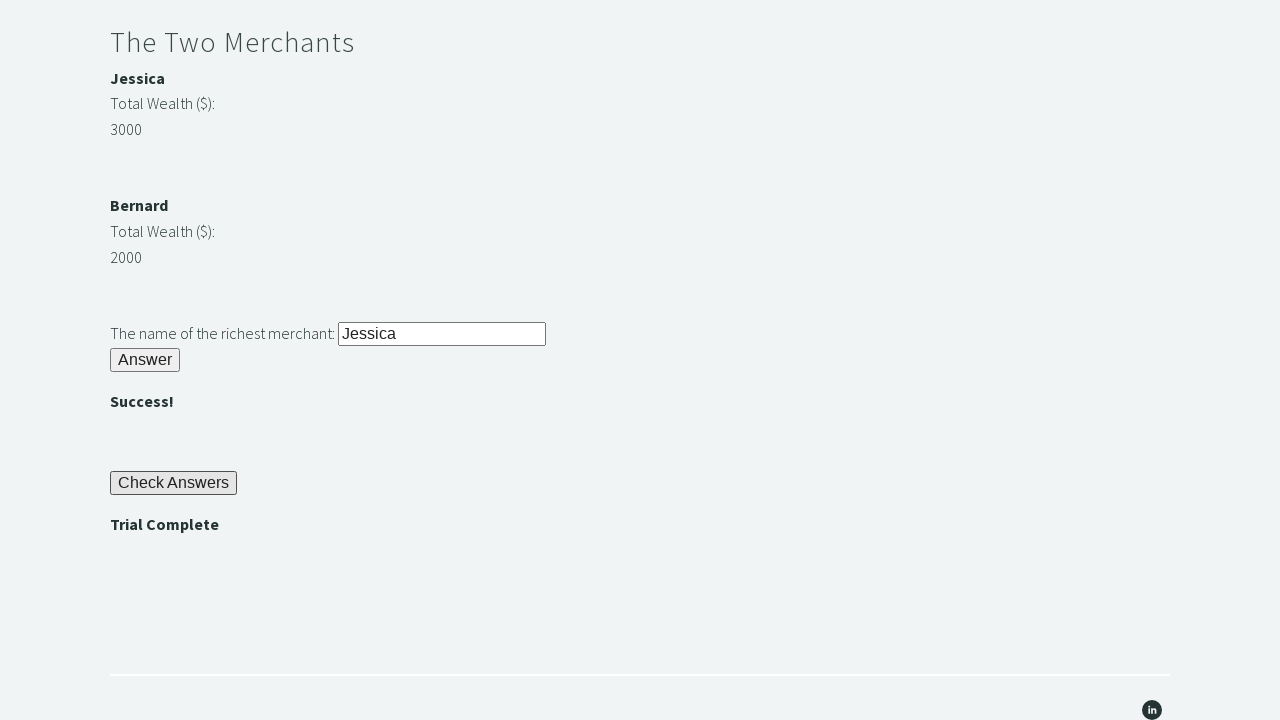

Verified trial completion with 'Trial Complete' message
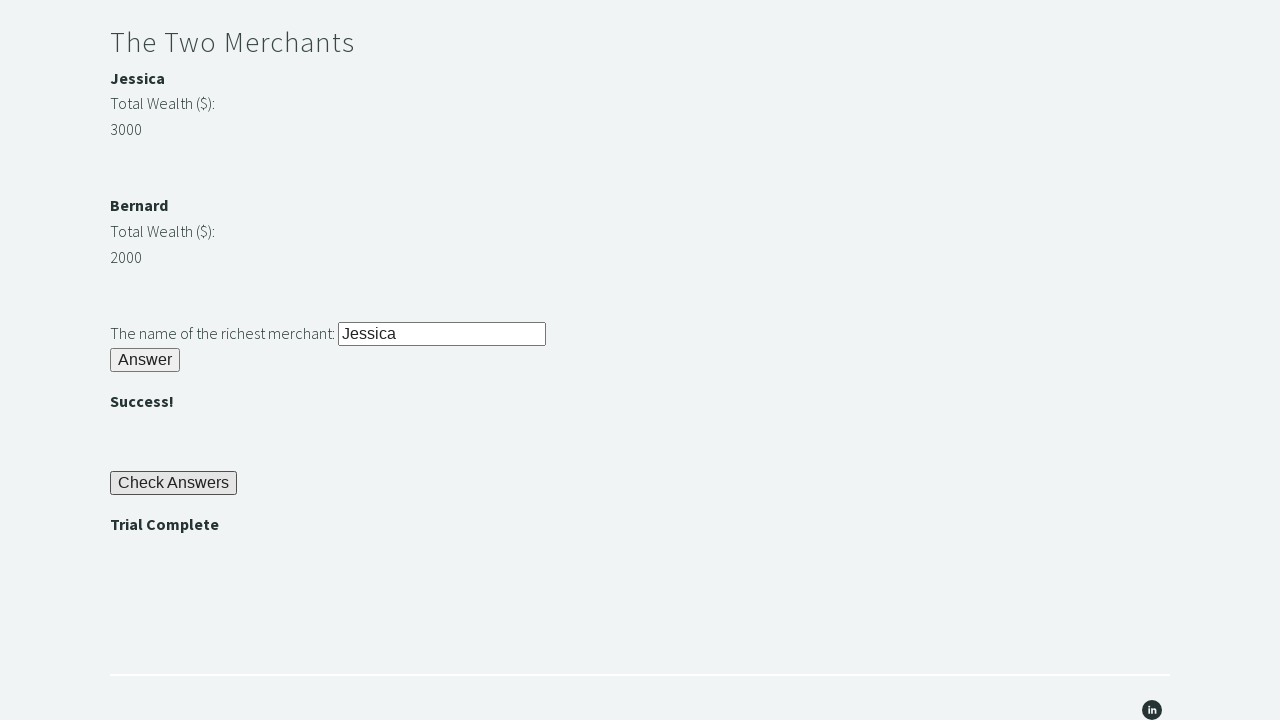

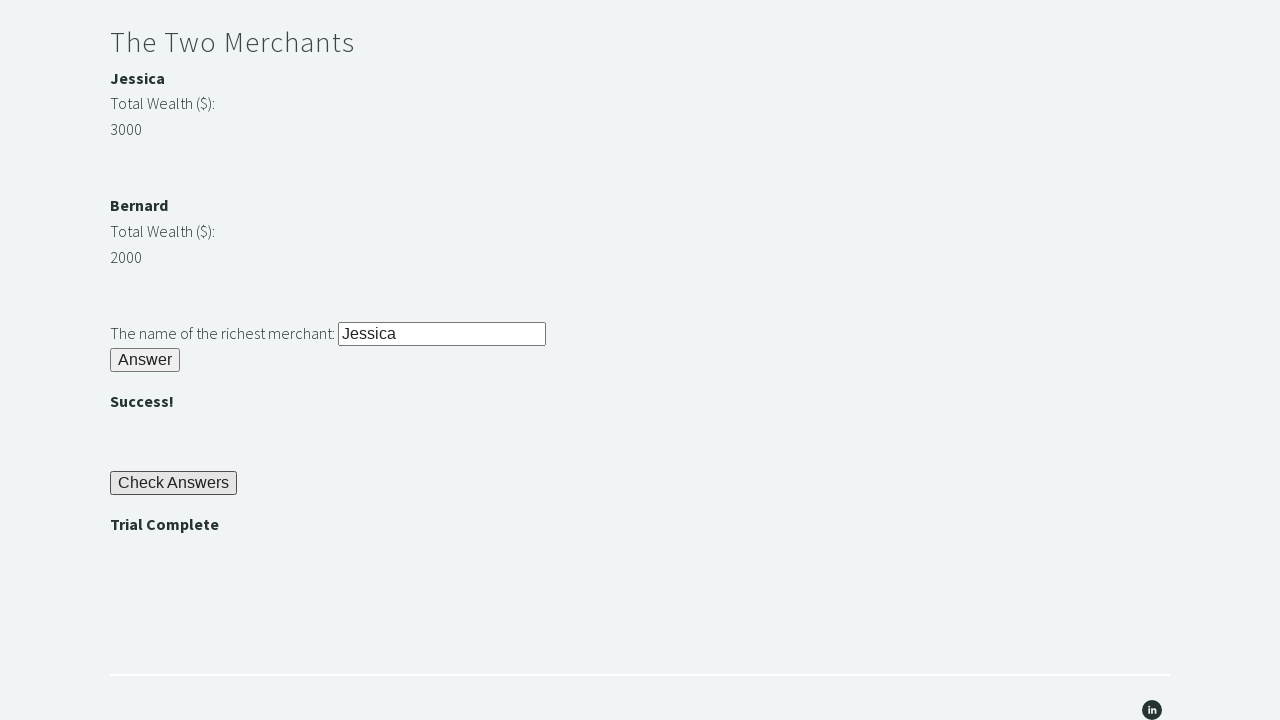